Tests that Tab order follows logical reading order by tabbing through 15 elements and checking the progression through header, nav, and main sections.

Starting URL: https://example.com

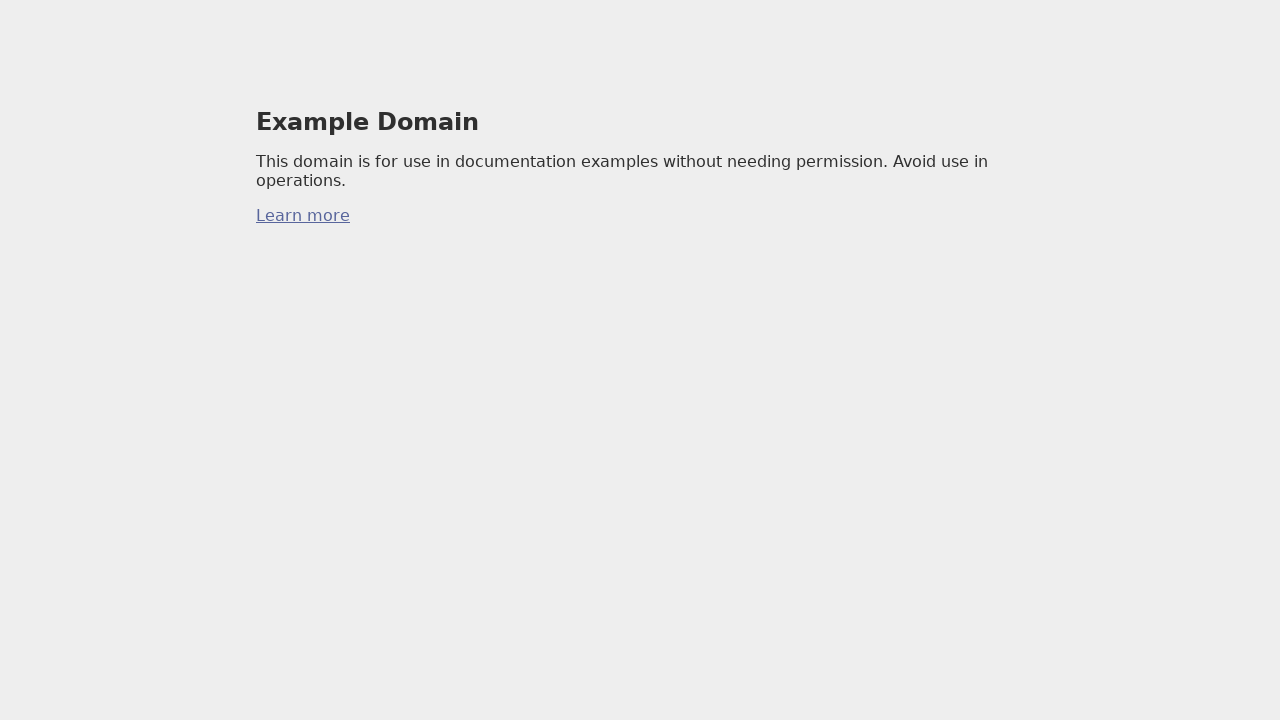

Page loaded with domcontentloaded state
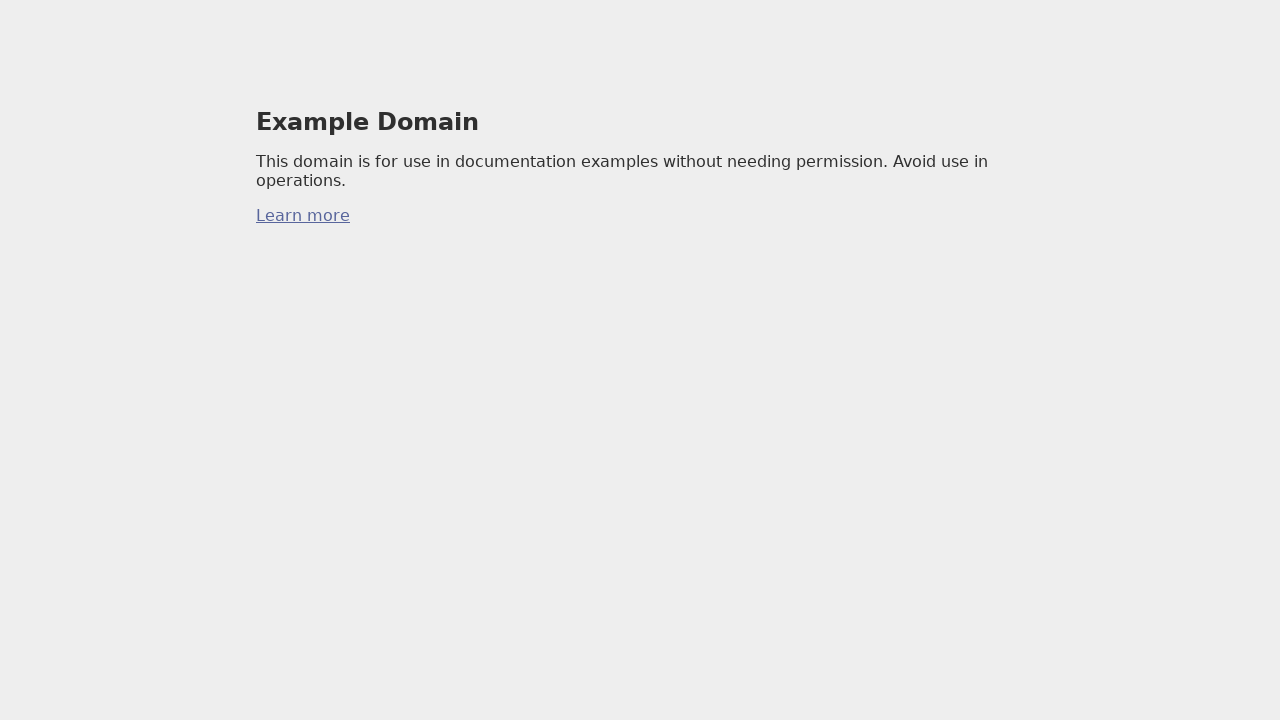

Pressed Tab key (iteration 1 of 15) - navigating through logical reading order
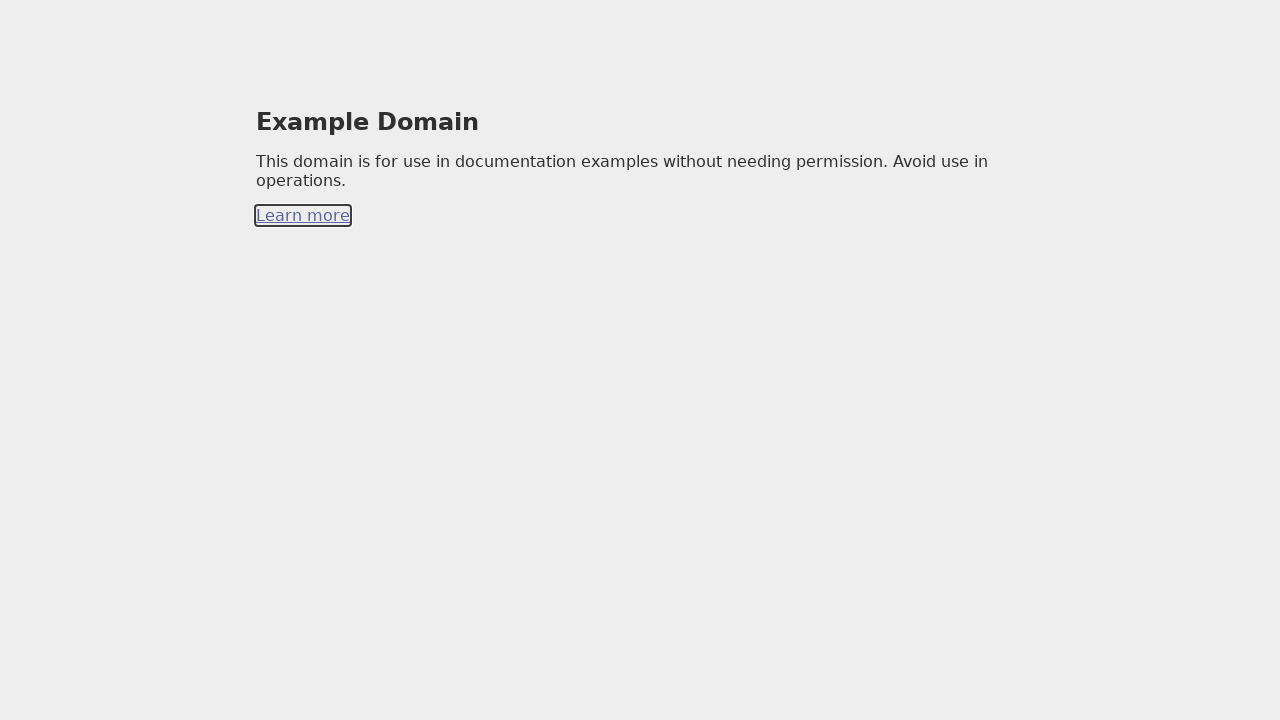

Waited 50ms for focus change to settle (iteration 1 of 15)
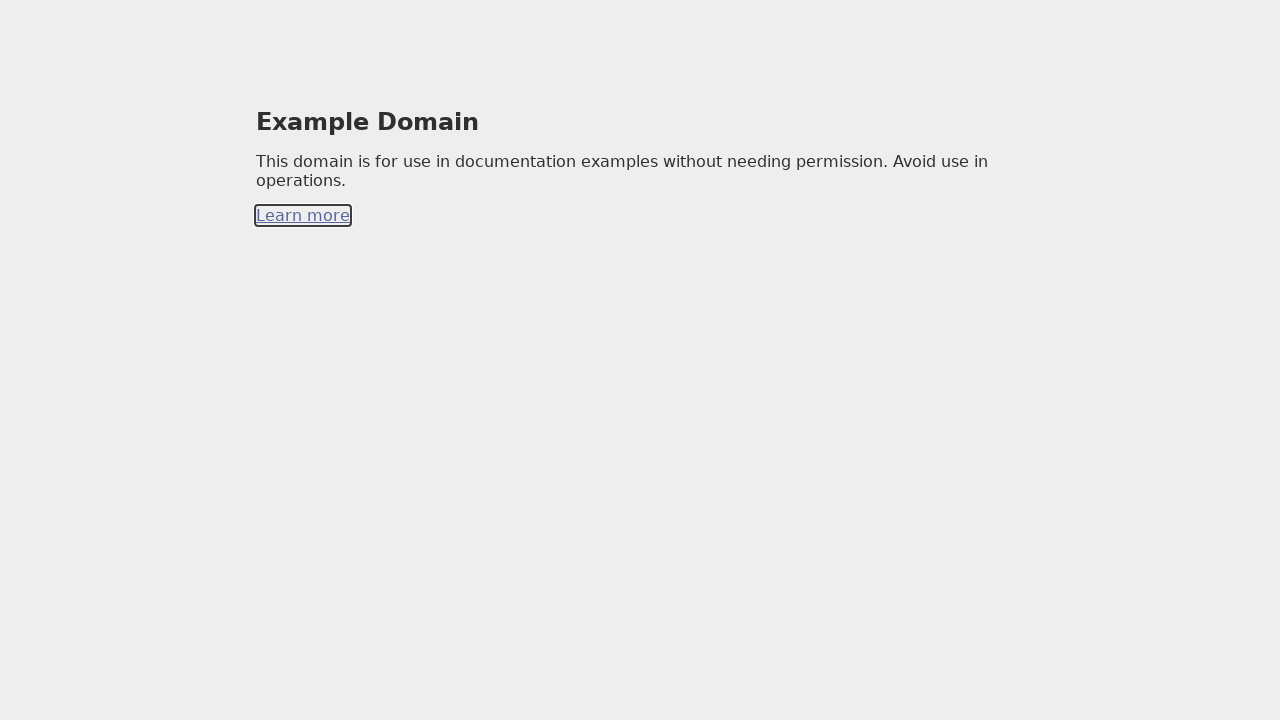

Pressed Tab key (iteration 2 of 15) - navigating through logical reading order
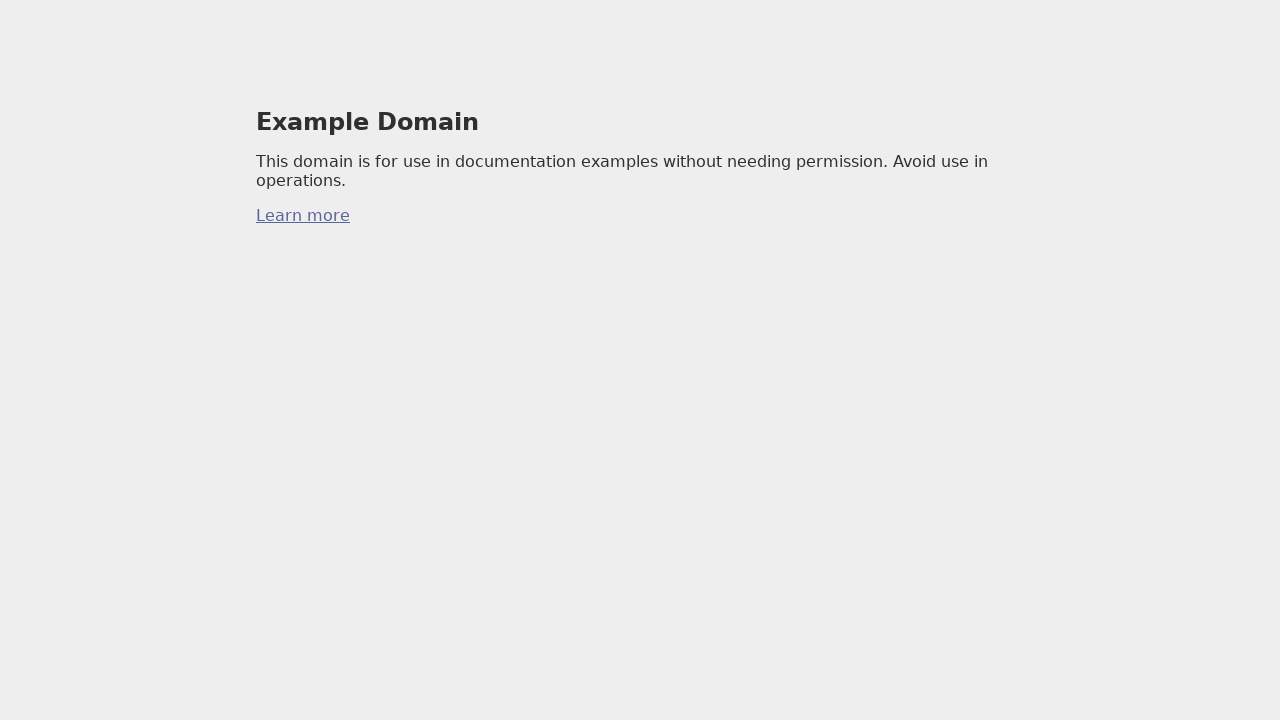

Waited 50ms for focus change to settle (iteration 2 of 15)
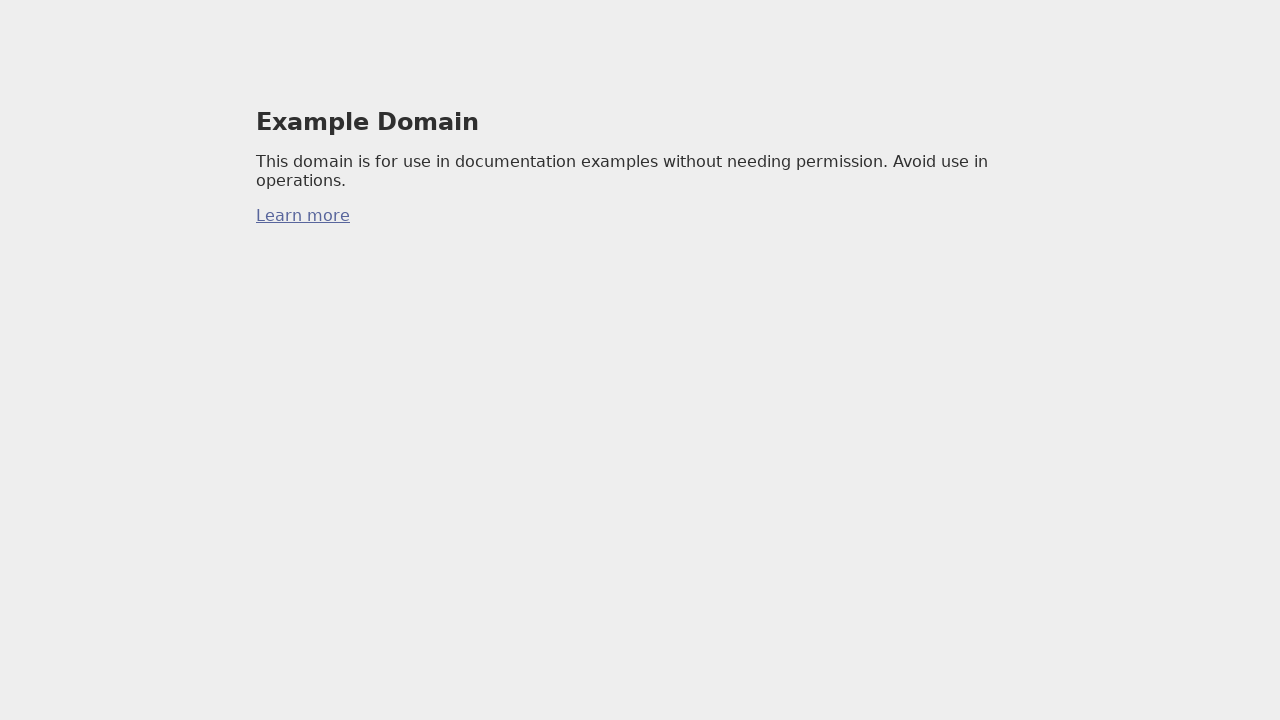

Pressed Tab key (iteration 3 of 15) - navigating through logical reading order
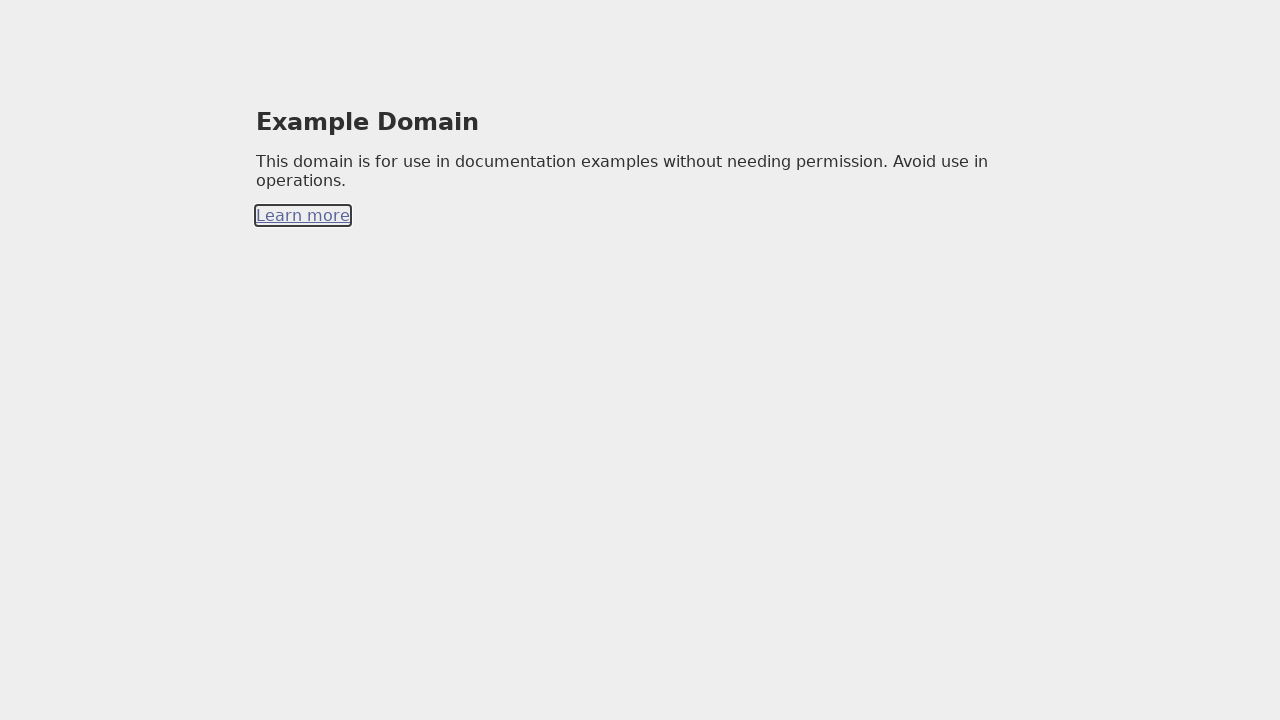

Waited 50ms for focus change to settle (iteration 3 of 15)
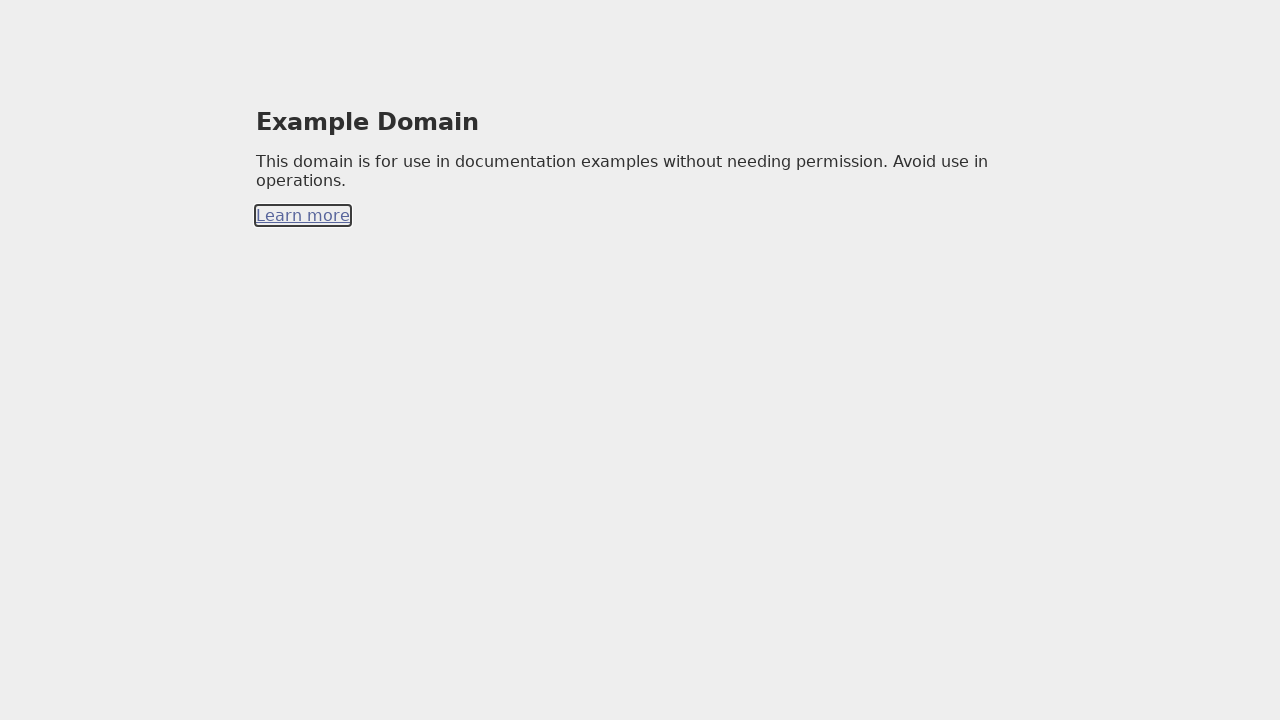

Pressed Tab key (iteration 4 of 15) - navigating through logical reading order
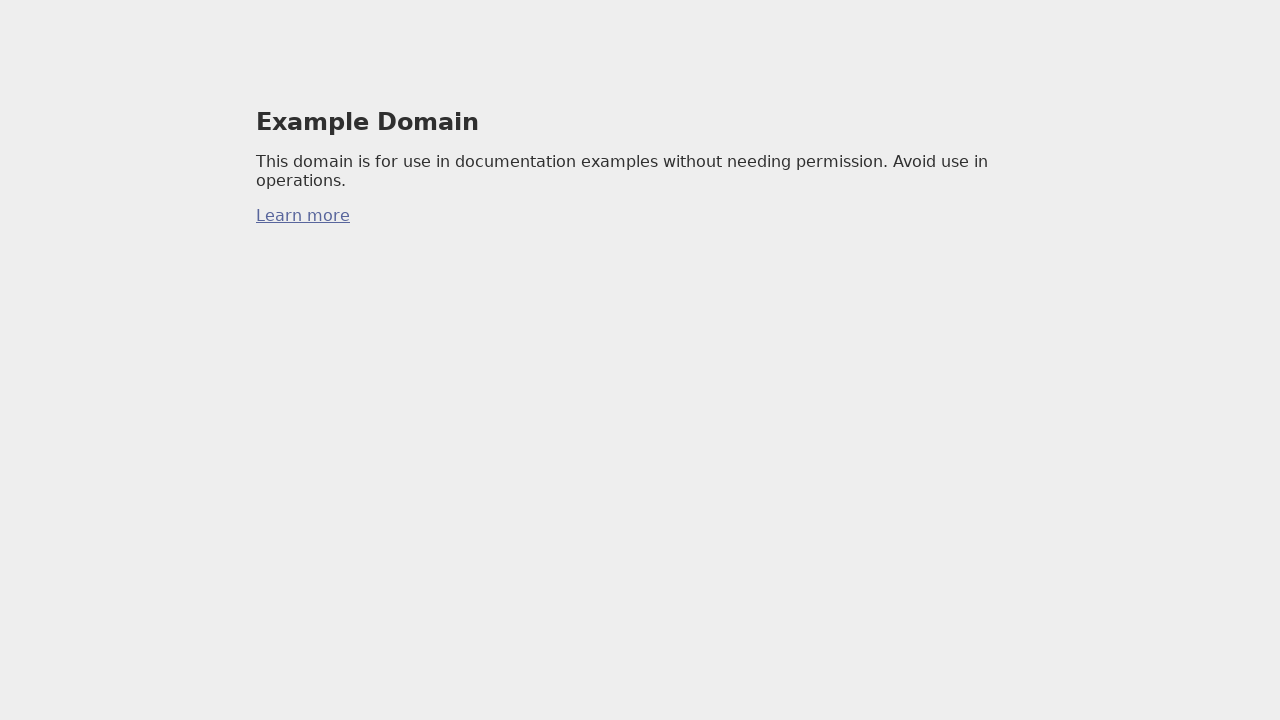

Waited 50ms for focus change to settle (iteration 4 of 15)
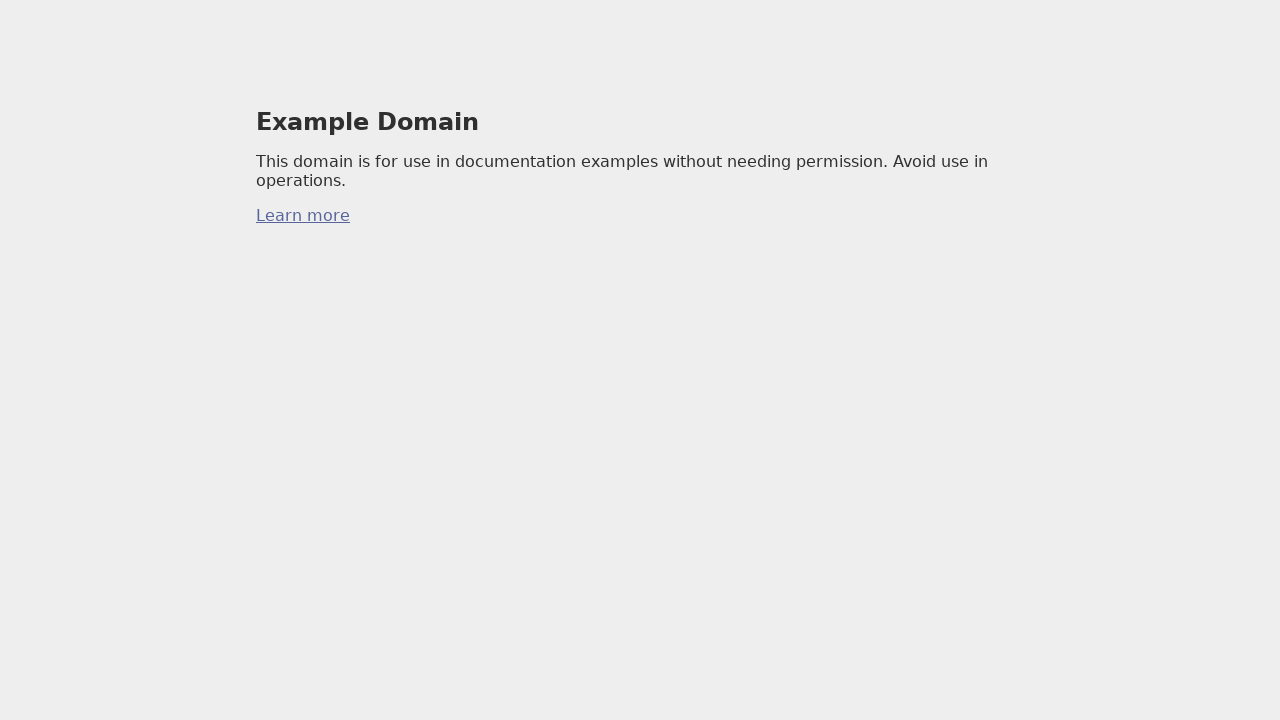

Pressed Tab key (iteration 5 of 15) - navigating through logical reading order
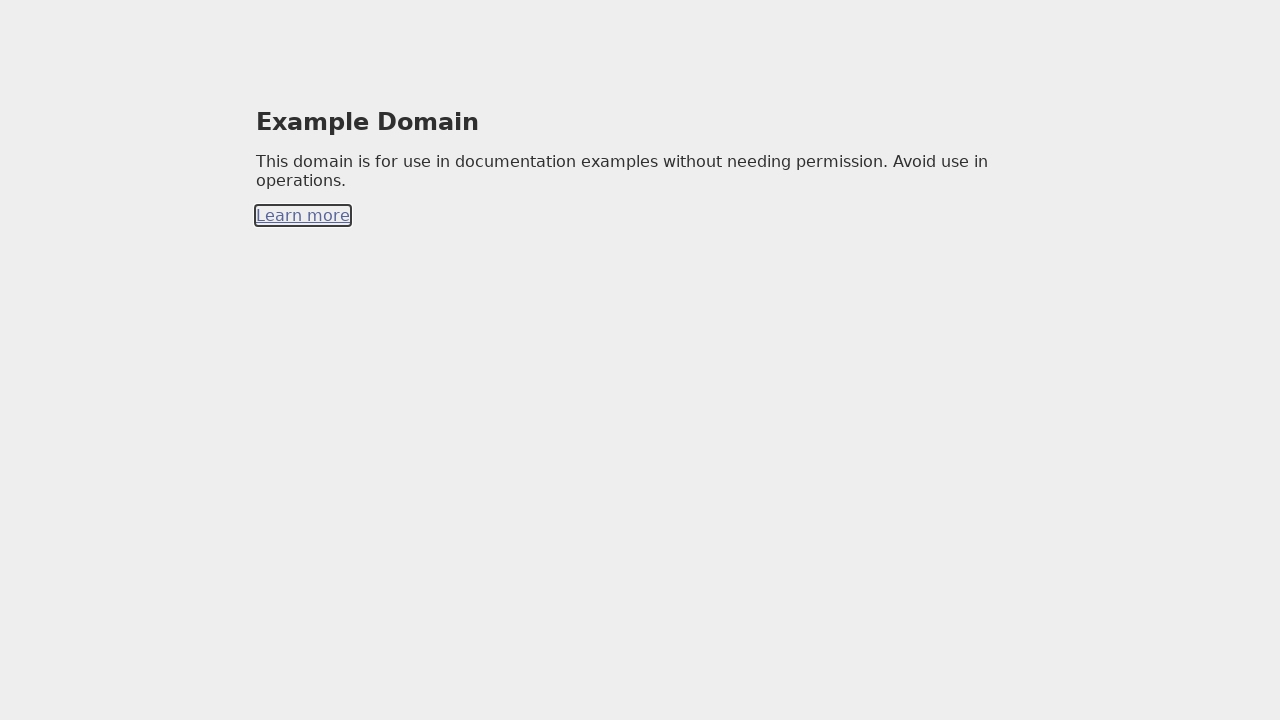

Waited 50ms for focus change to settle (iteration 5 of 15)
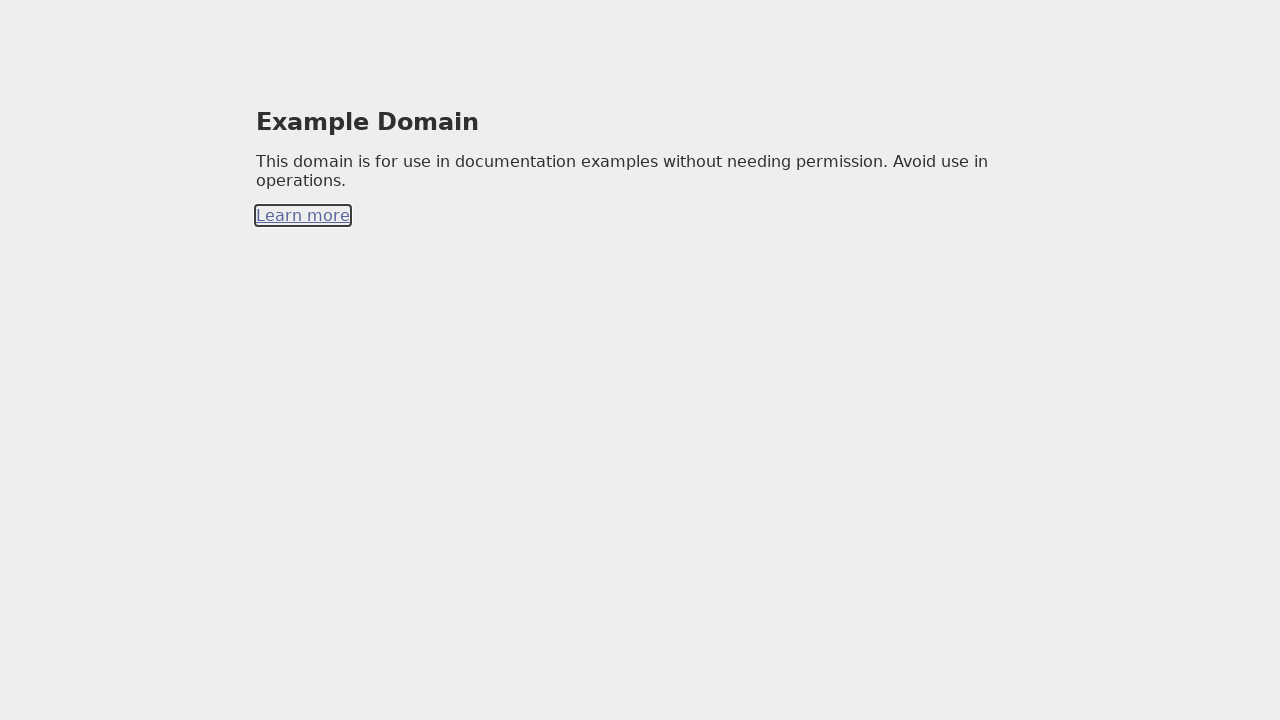

Pressed Tab key (iteration 6 of 15) - navigating through logical reading order
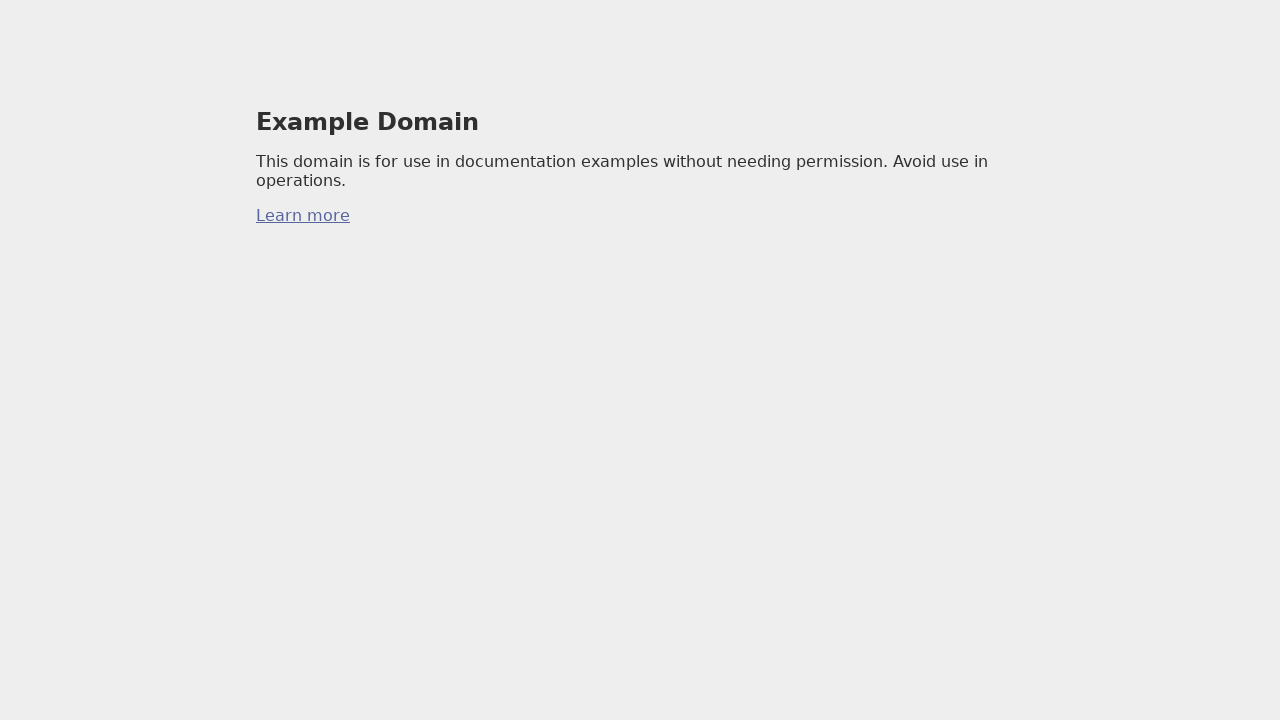

Waited 50ms for focus change to settle (iteration 6 of 15)
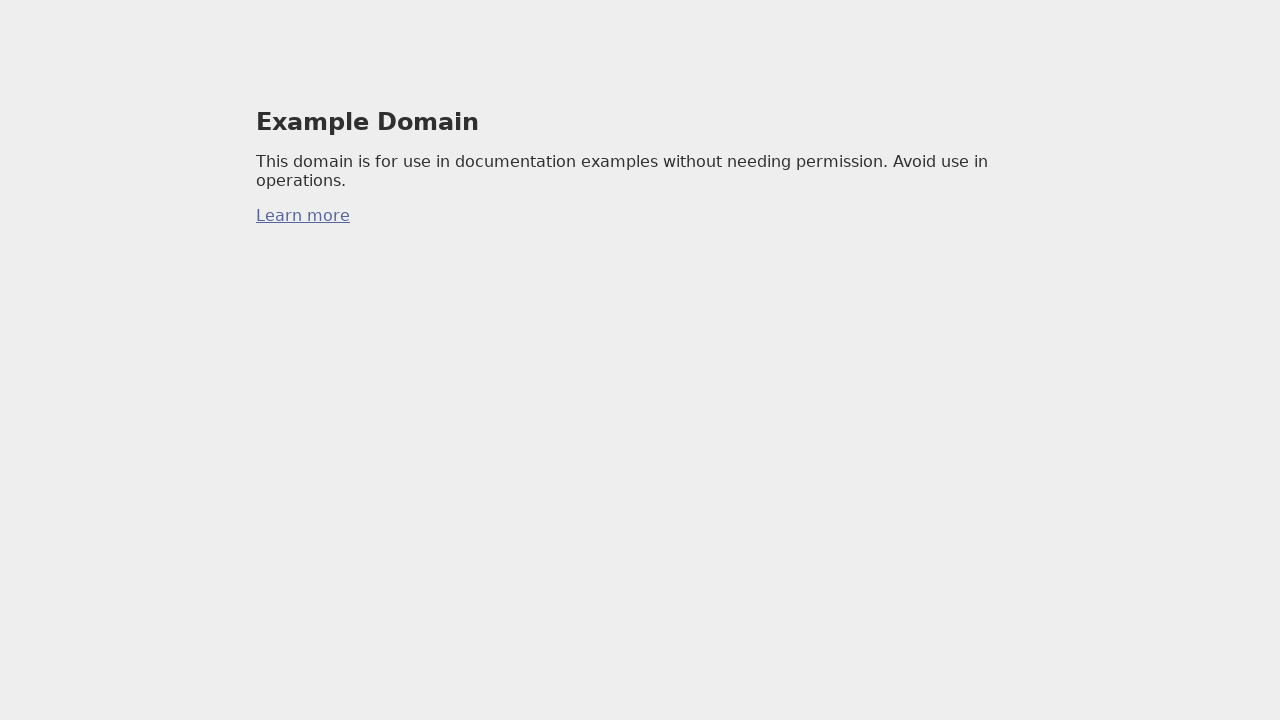

Pressed Tab key (iteration 7 of 15) - navigating through logical reading order
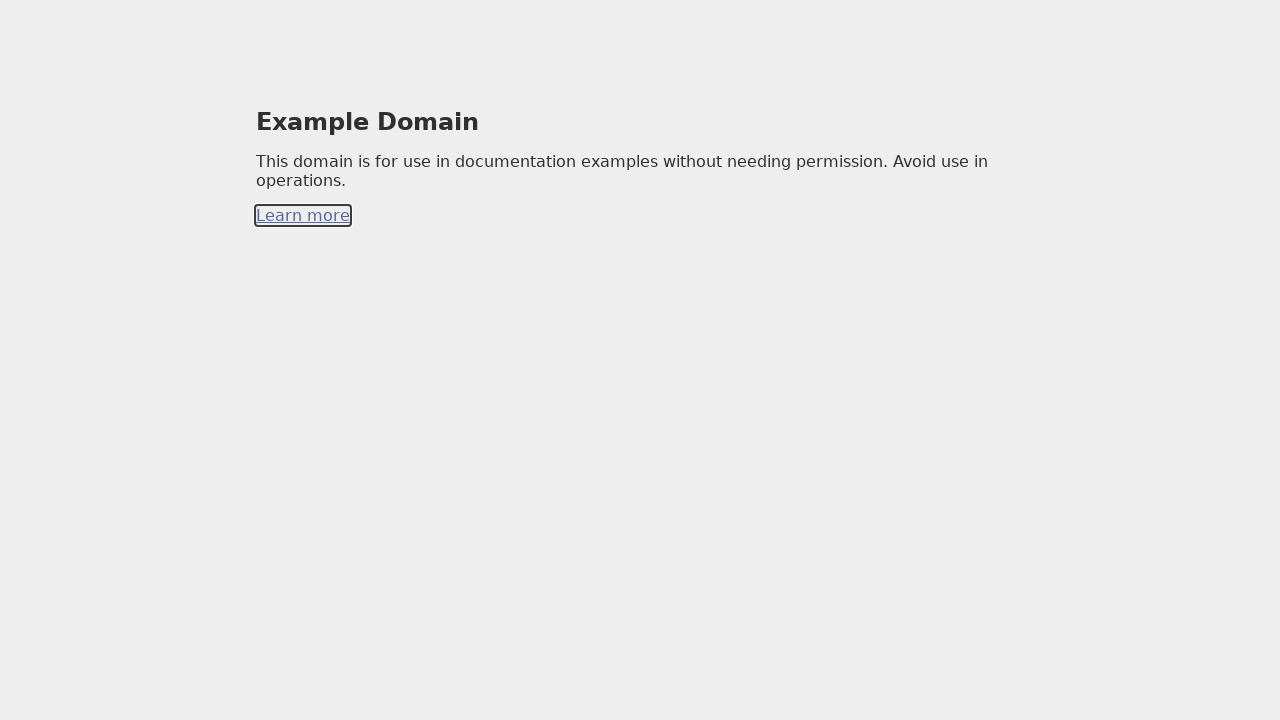

Waited 50ms for focus change to settle (iteration 7 of 15)
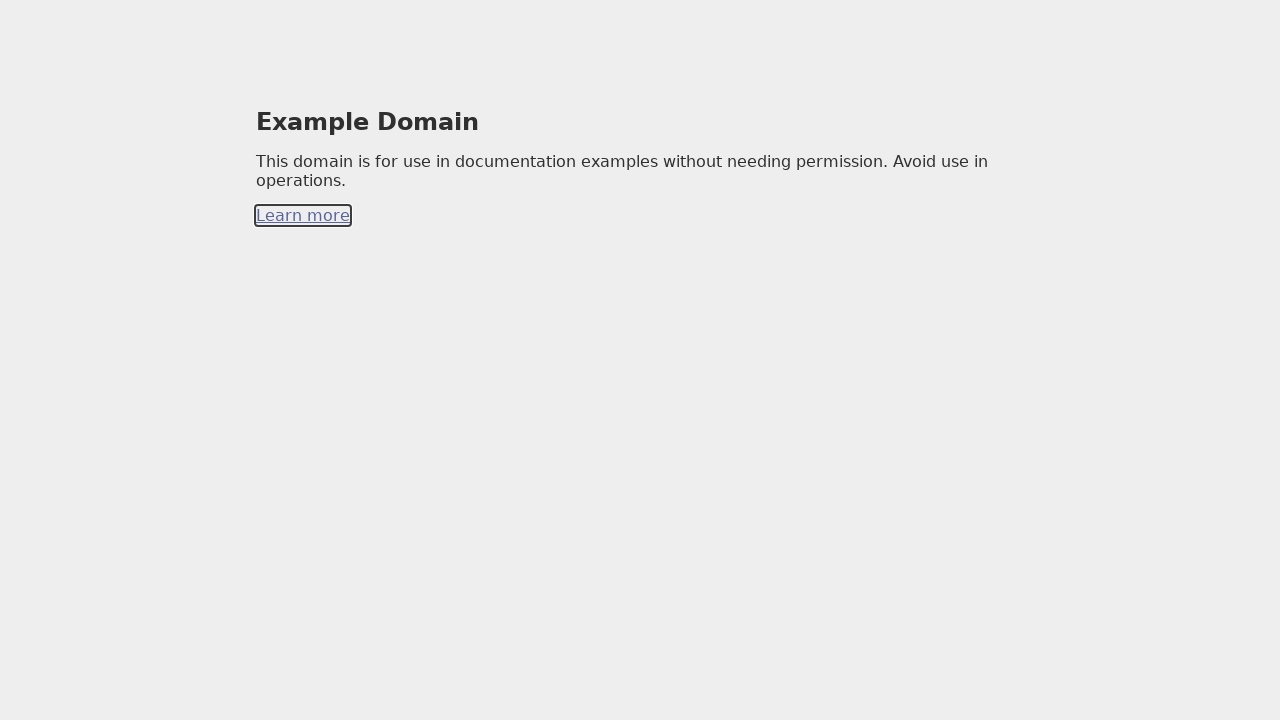

Pressed Tab key (iteration 8 of 15) - navigating through logical reading order
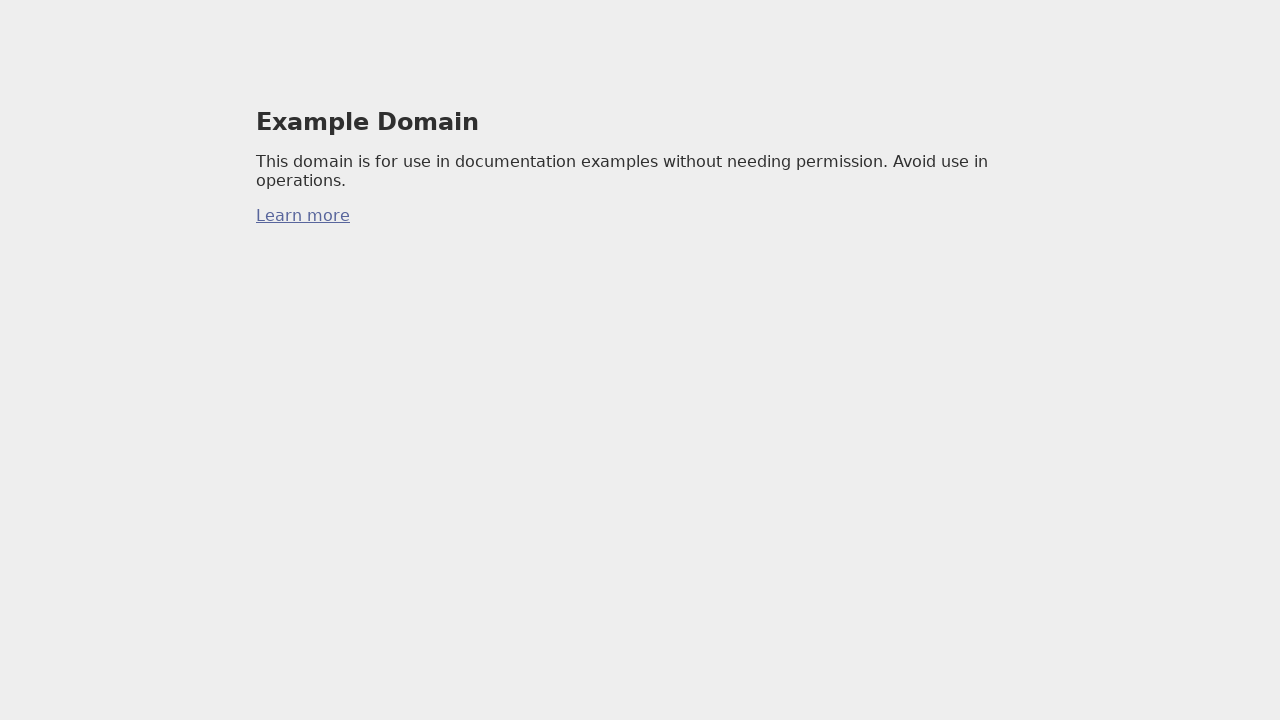

Waited 50ms for focus change to settle (iteration 8 of 15)
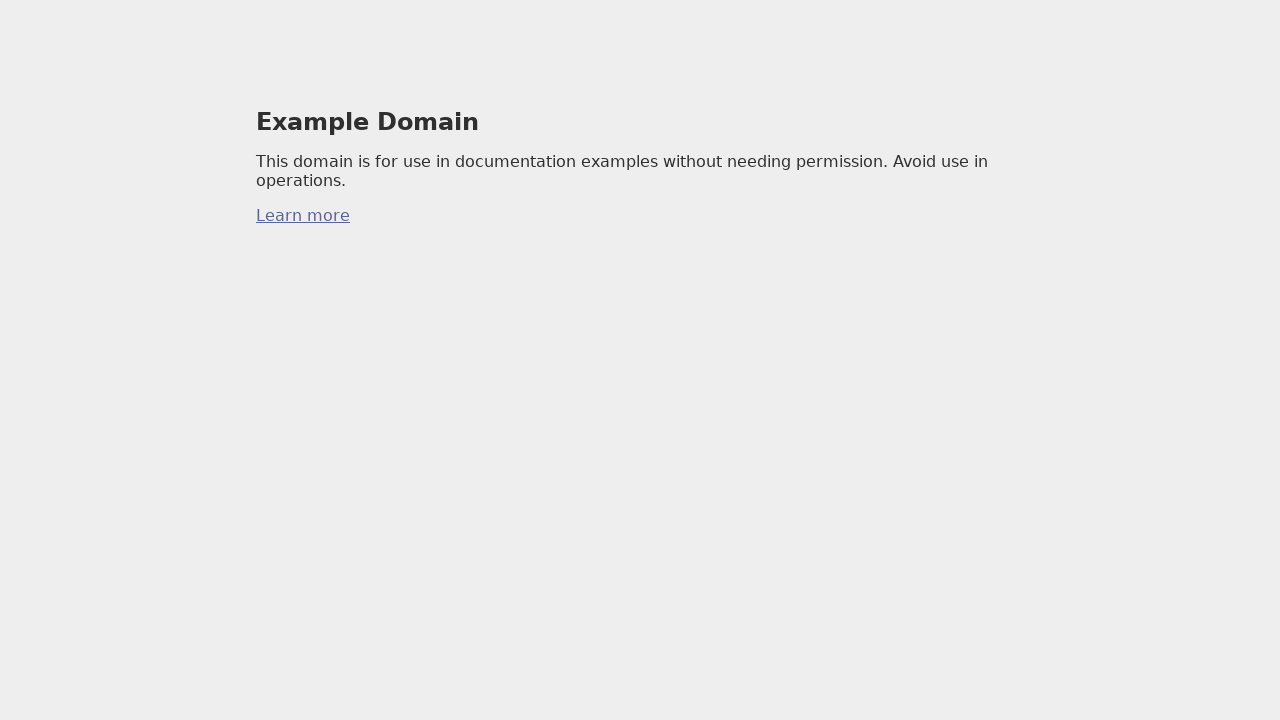

Pressed Tab key (iteration 9 of 15) - navigating through logical reading order
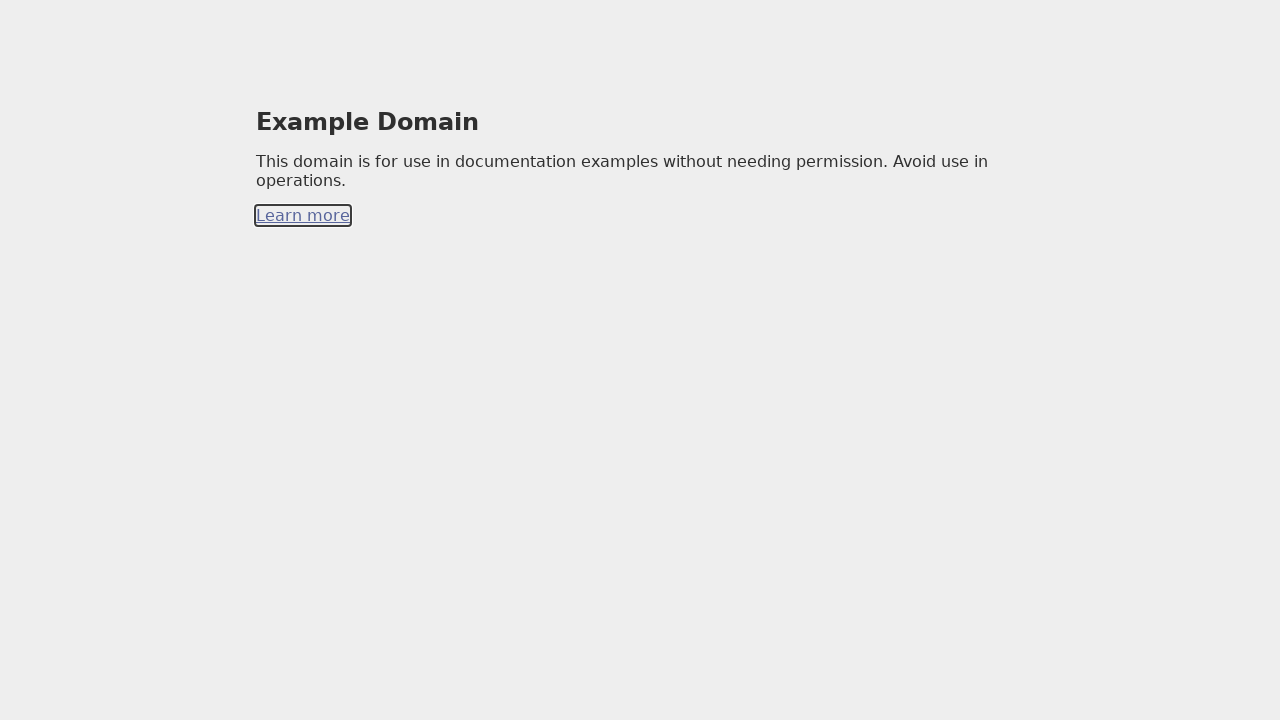

Waited 50ms for focus change to settle (iteration 9 of 15)
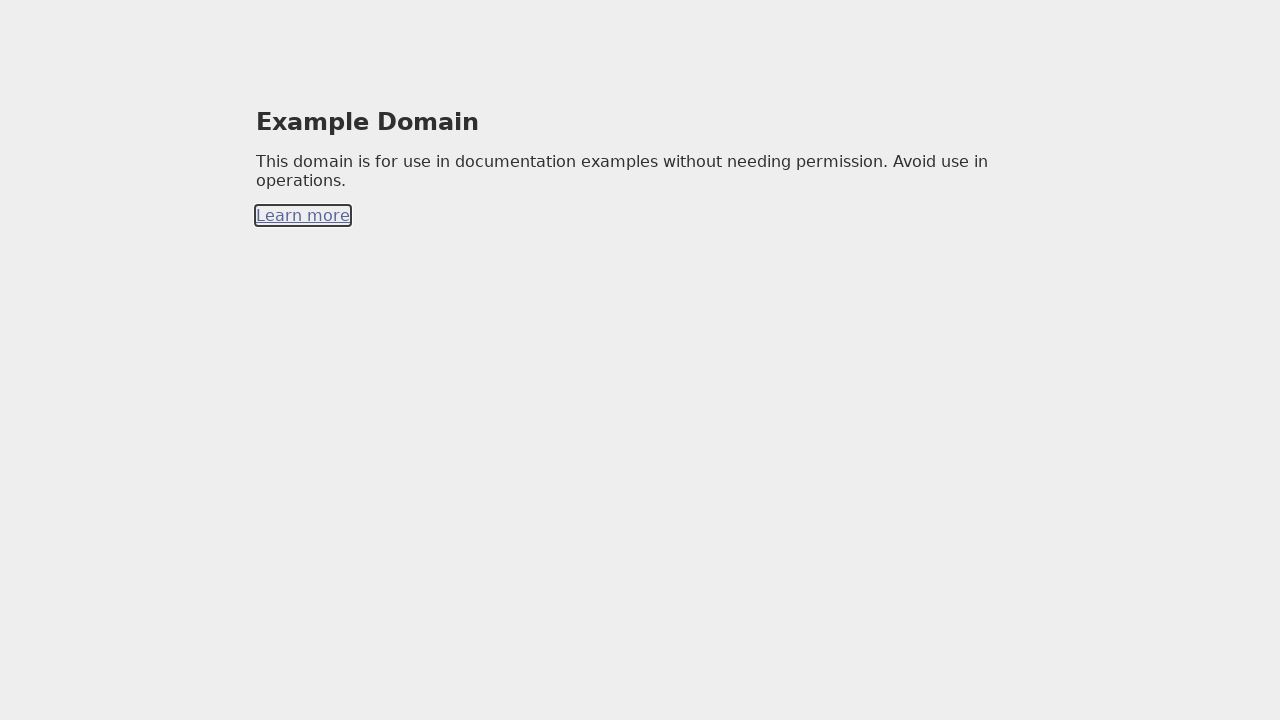

Pressed Tab key (iteration 10 of 15) - navigating through logical reading order
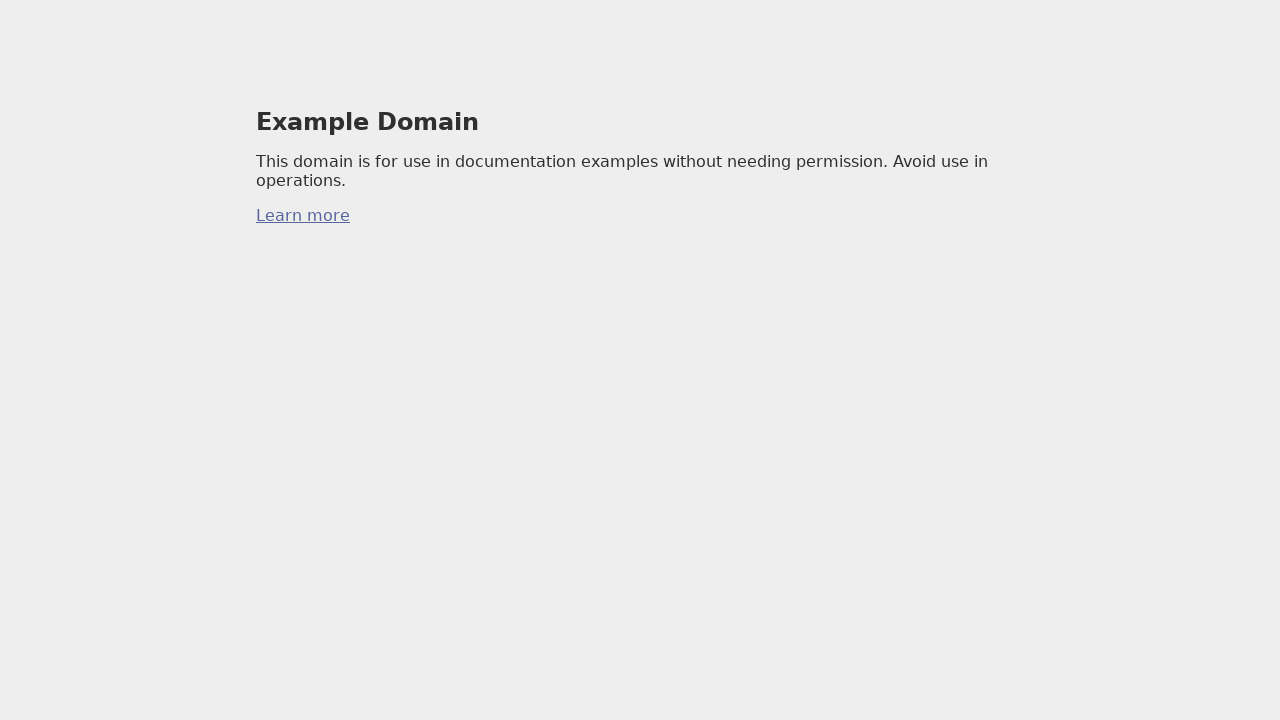

Waited 50ms for focus change to settle (iteration 10 of 15)
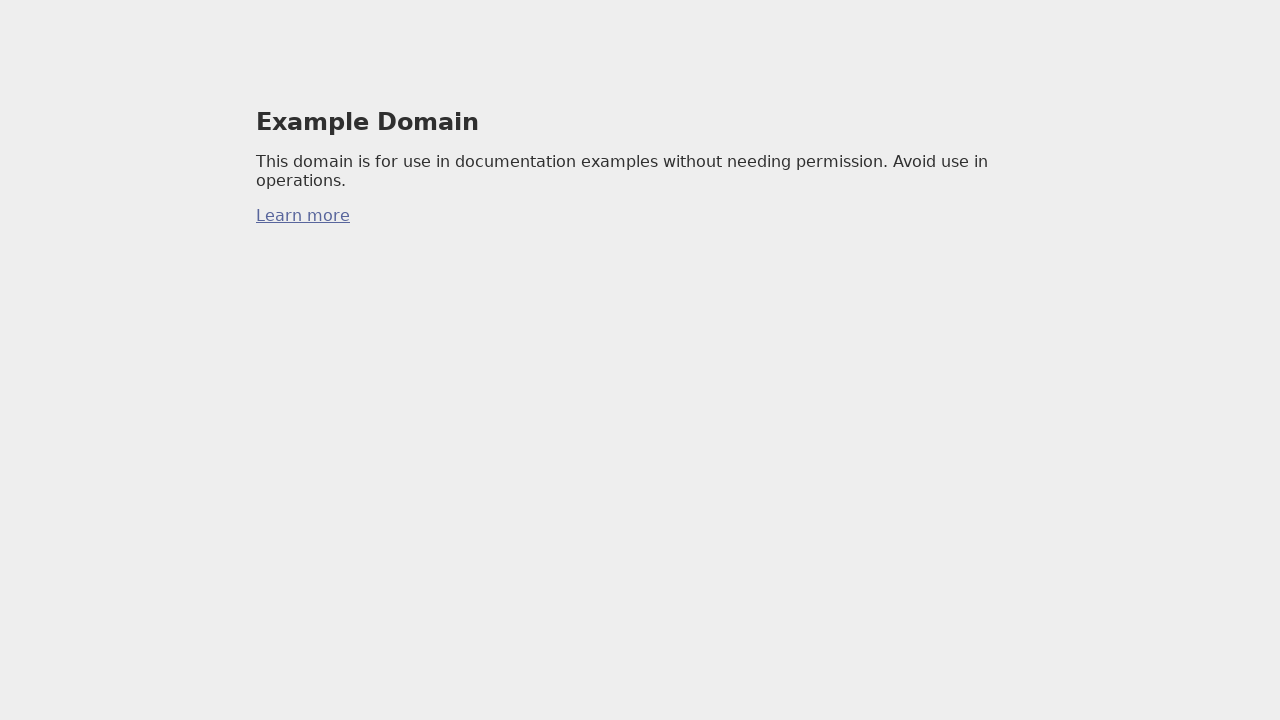

Pressed Tab key (iteration 11 of 15) - navigating through logical reading order
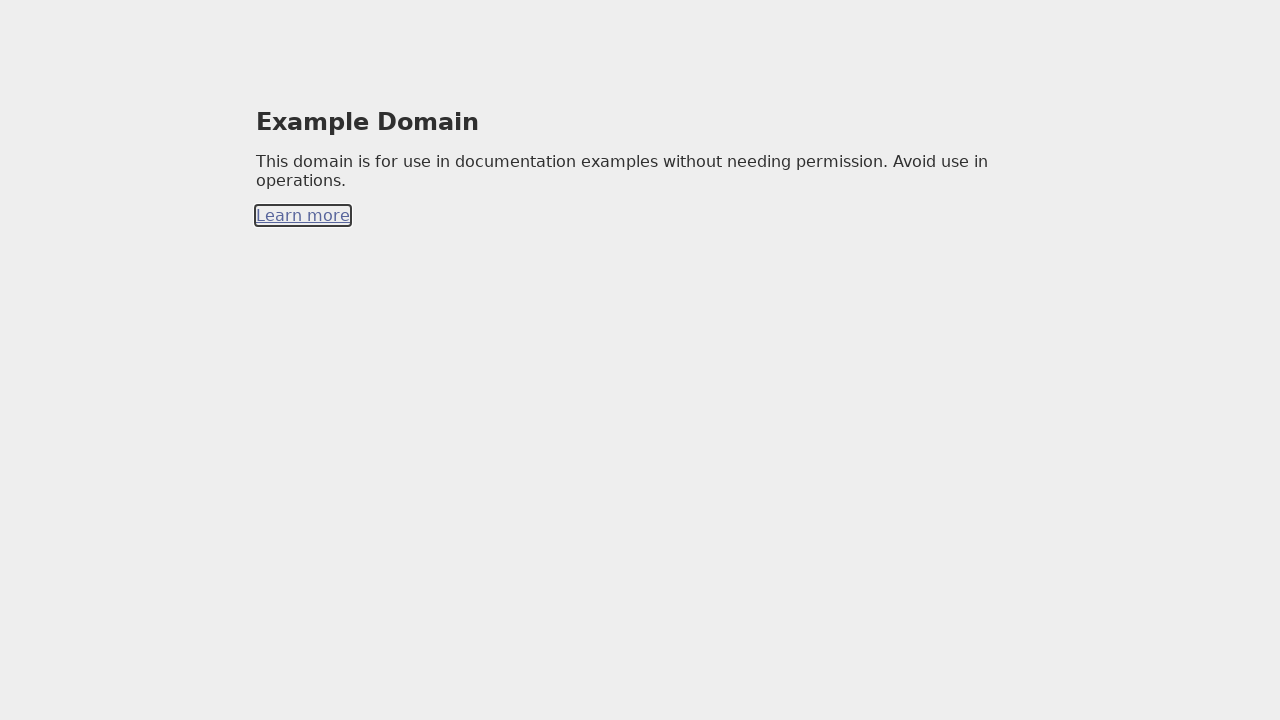

Waited 50ms for focus change to settle (iteration 11 of 15)
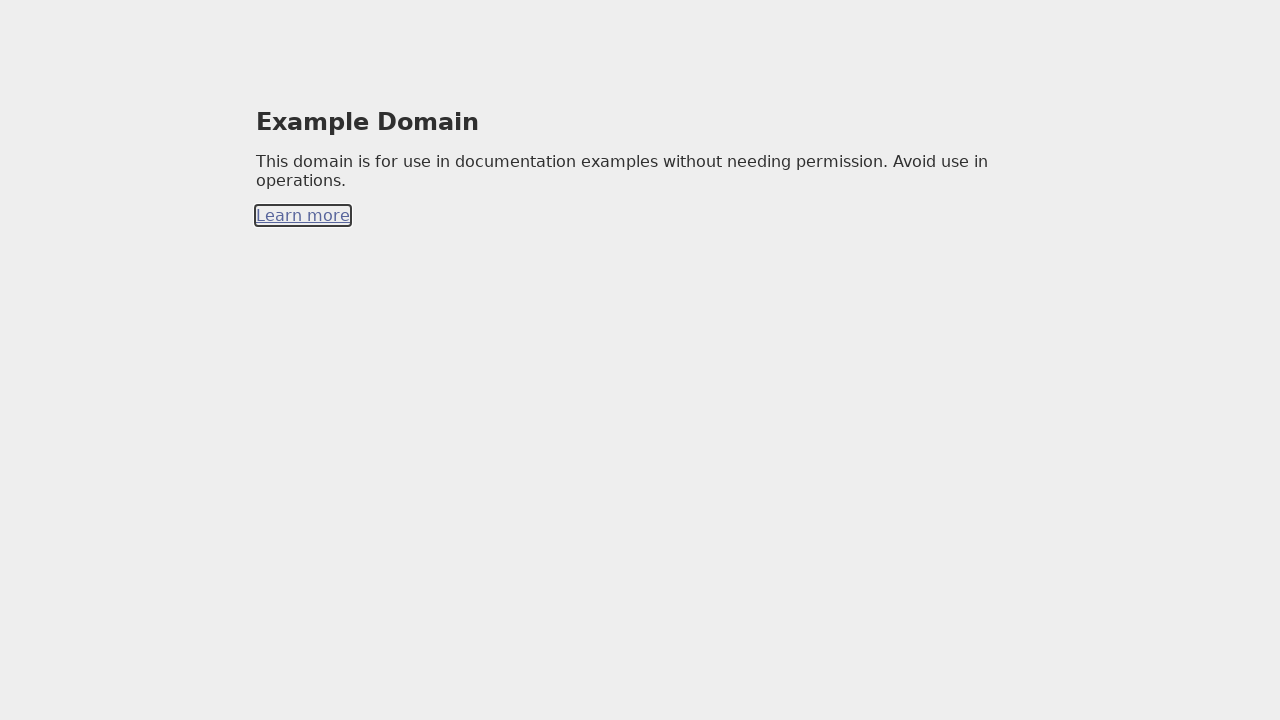

Pressed Tab key (iteration 12 of 15) - navigating through logical reading order
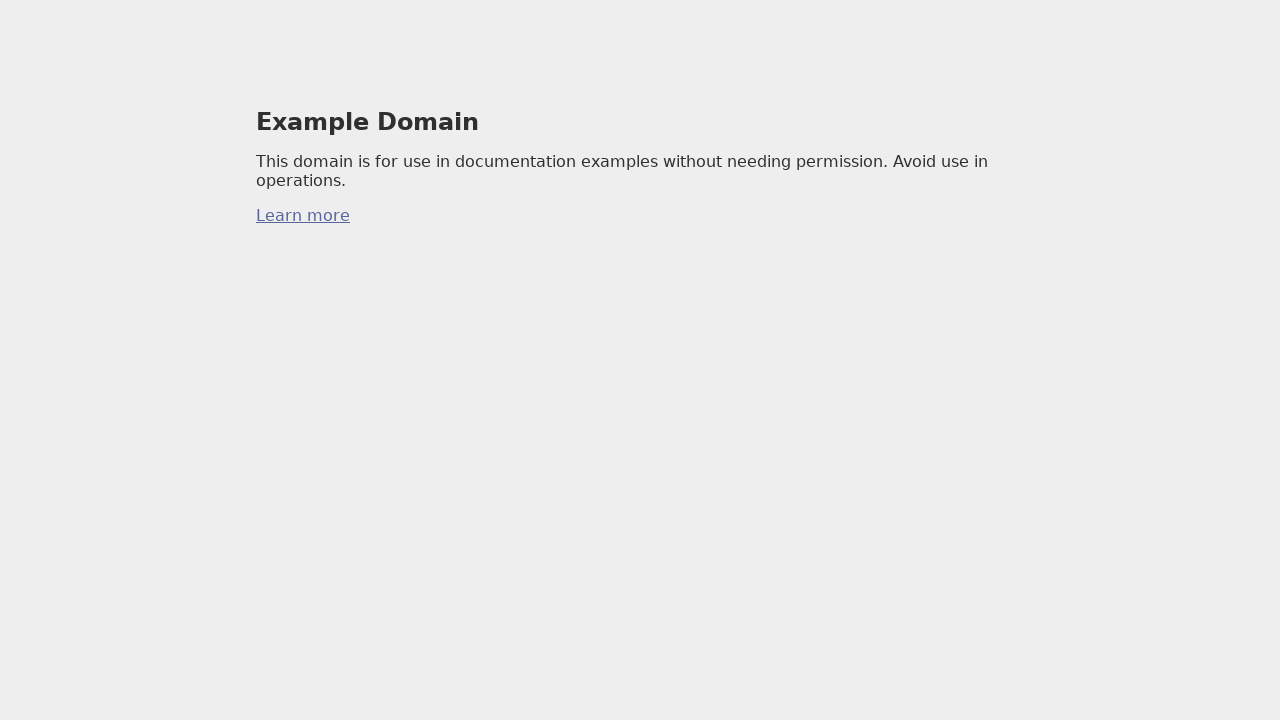

Waited 50ms for focus change to settle (iteration 12 of 15)
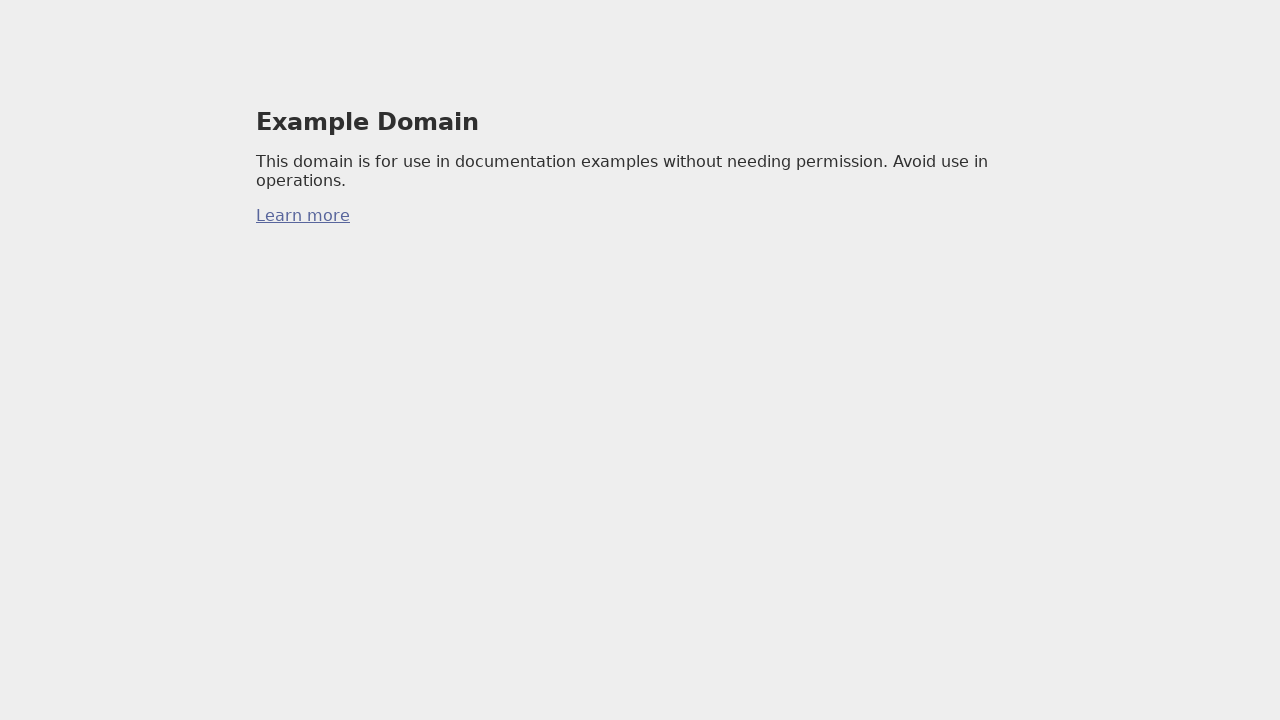

Pressed Tab key (iteration 13 of 15) - navigating through logical reading order
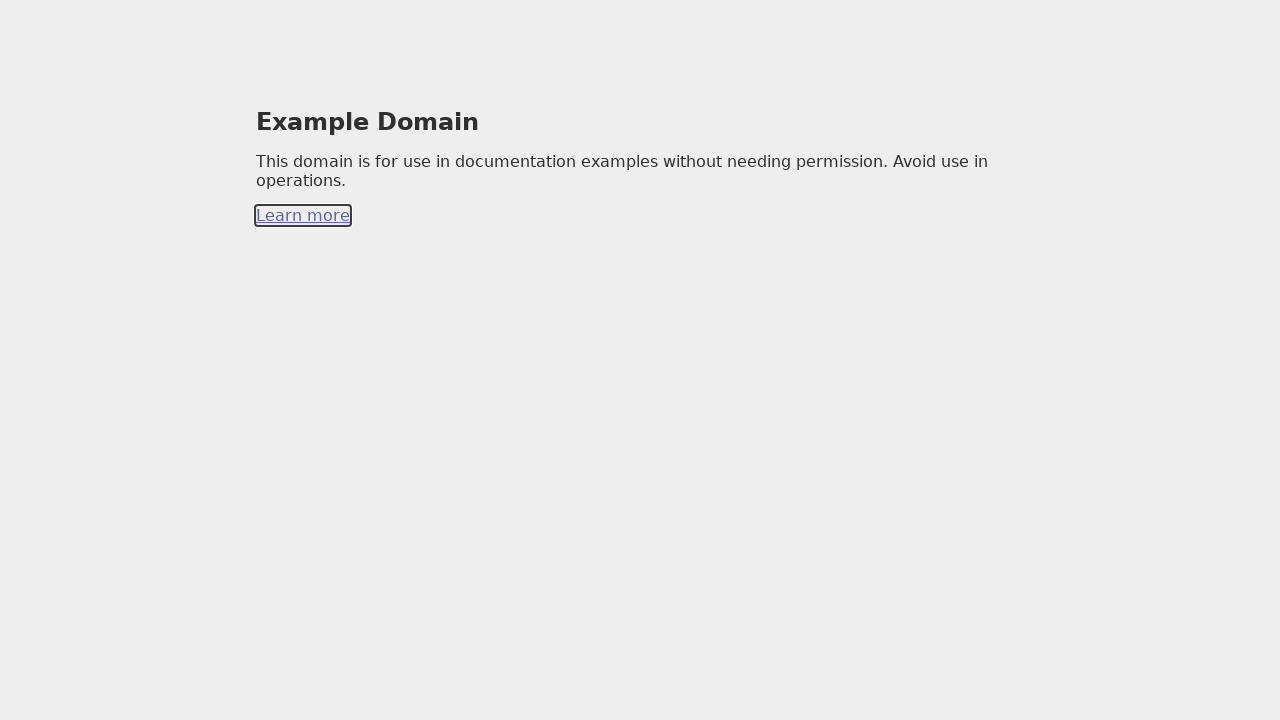

Waited 50ms for focus change to settle (iteration 13 of 15)
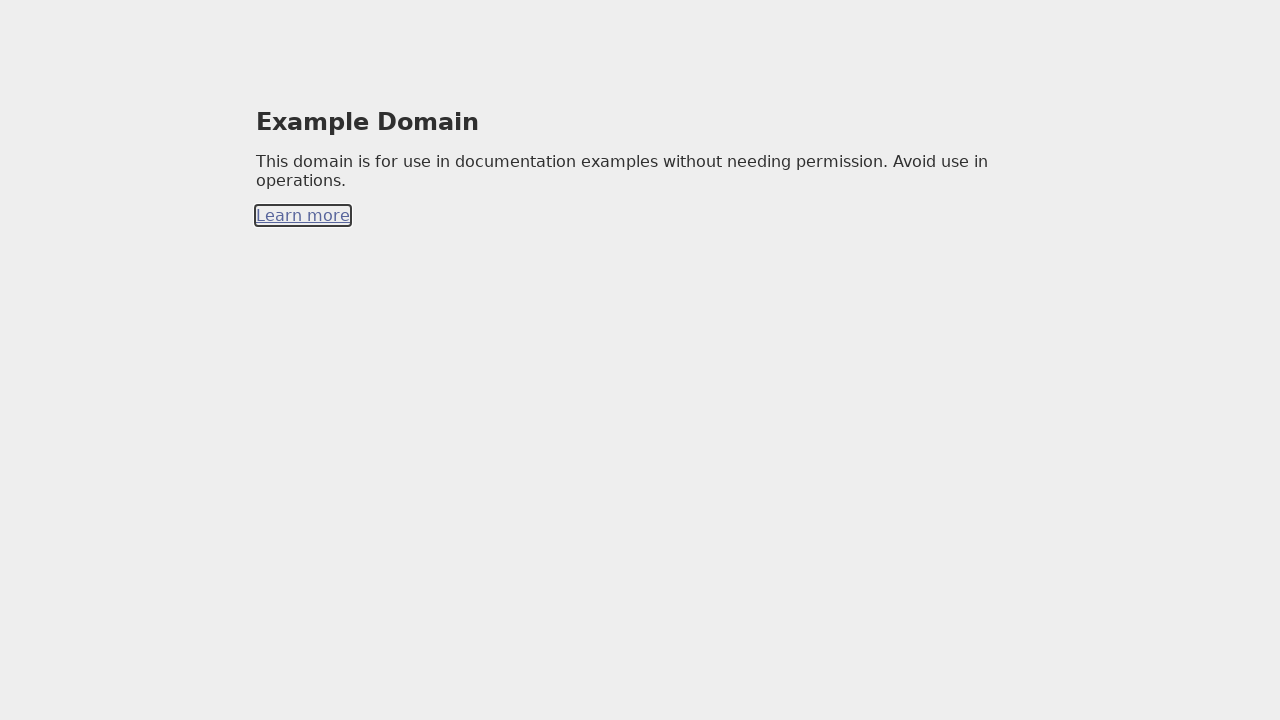

Pressed Tab key (iteration 14 of 15) - navigating through logical reading order
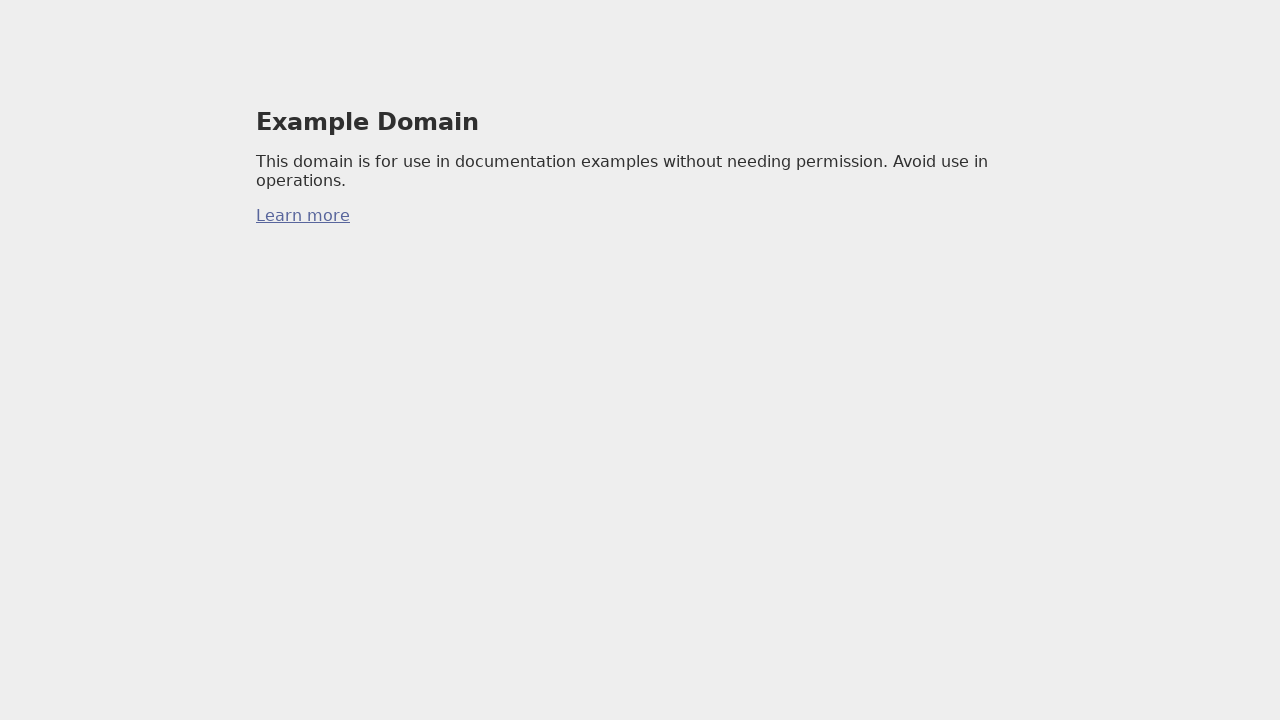

Waited 50ms for focus change to settle (iteration 14 of 15)
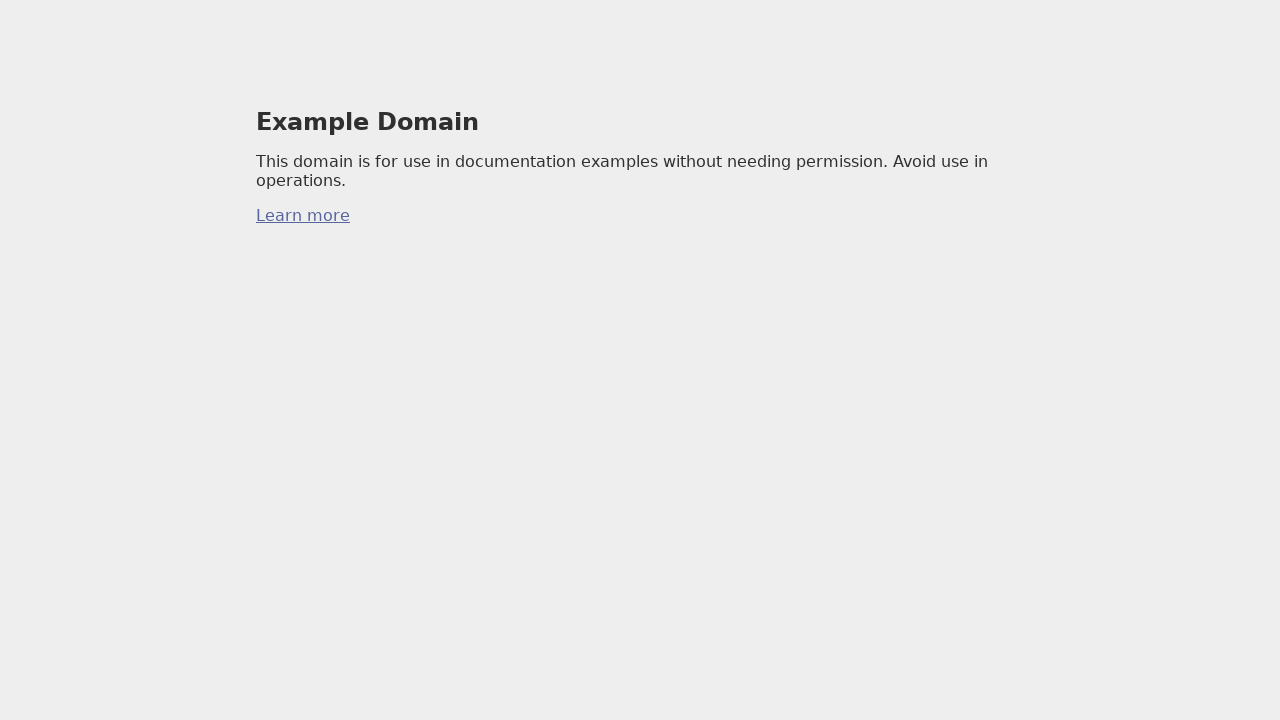

Pressed Tab key (iteration 15 of 15) - navigating through logical reading order
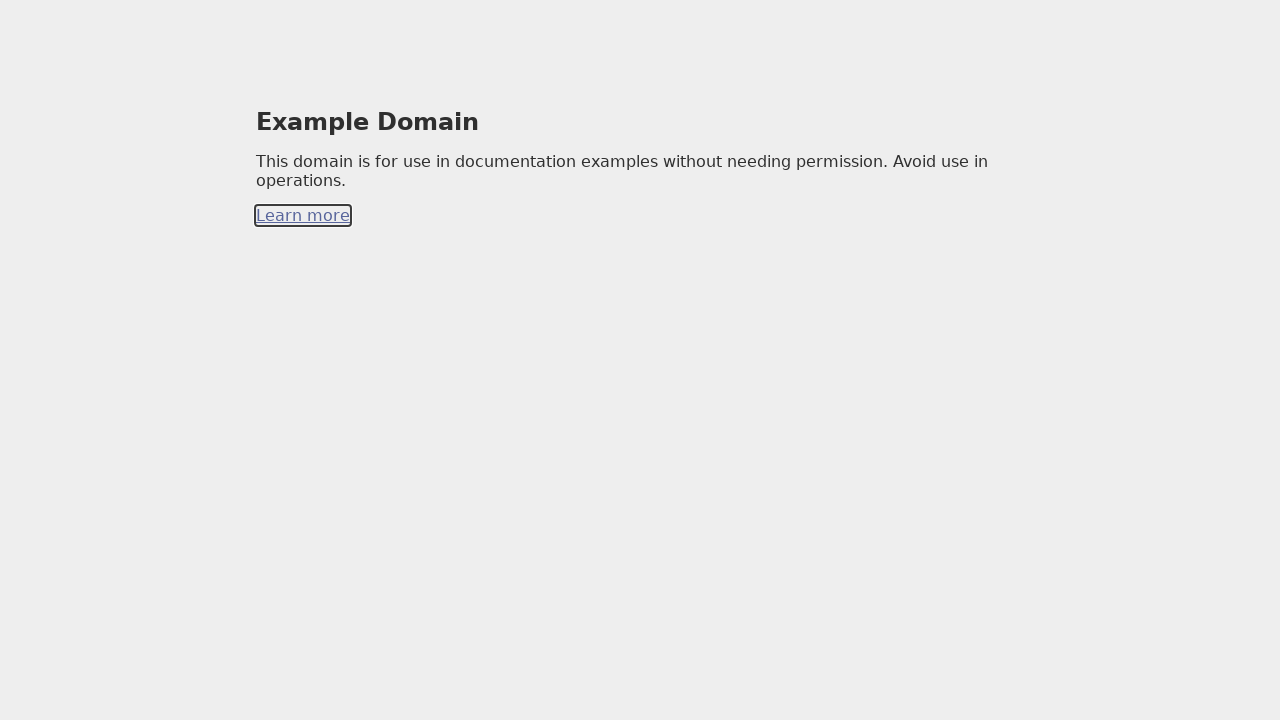

Waited 50ms for focus change to settle (iteration 15 of 15)
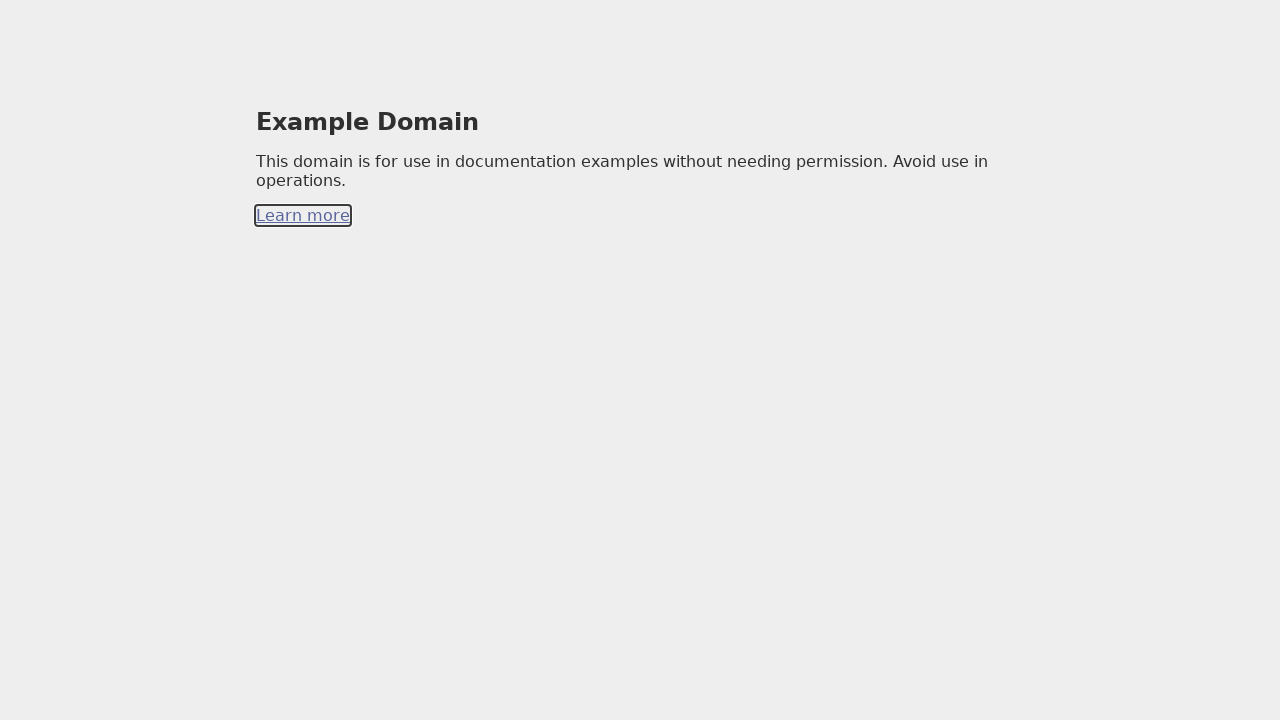

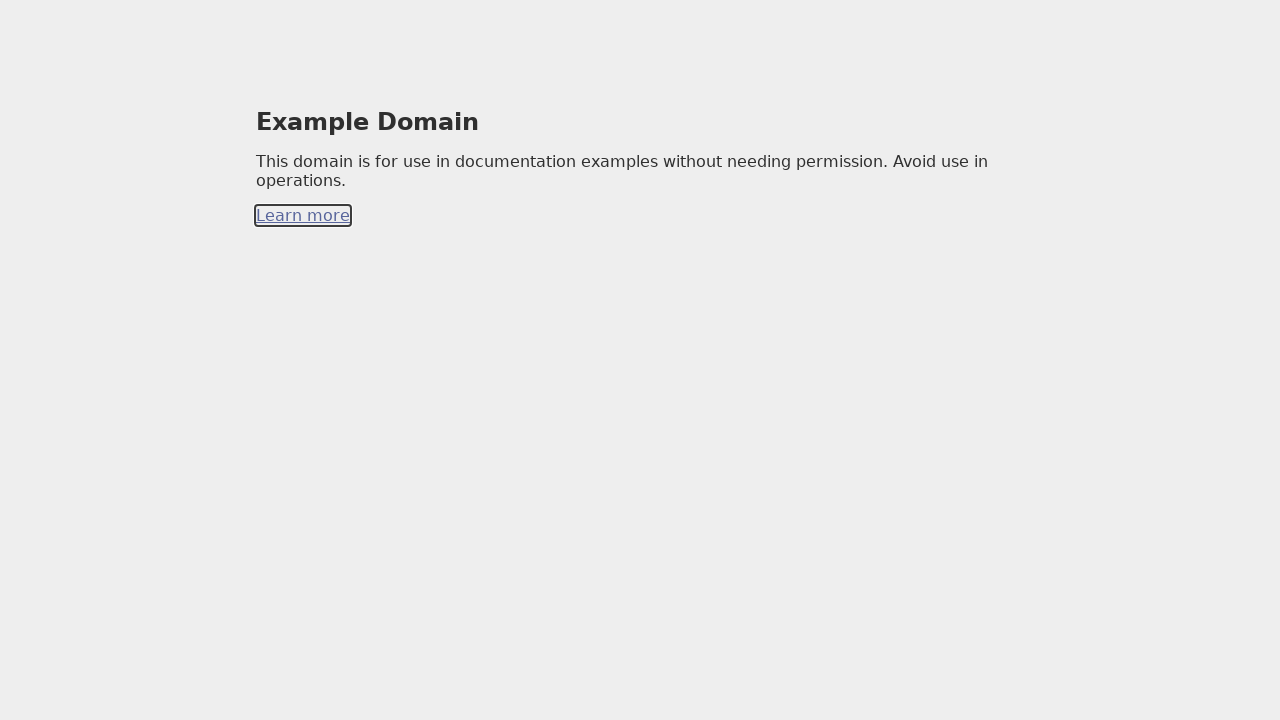